Tests a basic addition form by entering two numbers and clicking the calculate button to get the sum result

Starting URL: http://syntaxprojects.com/basic-first-form-demo.php

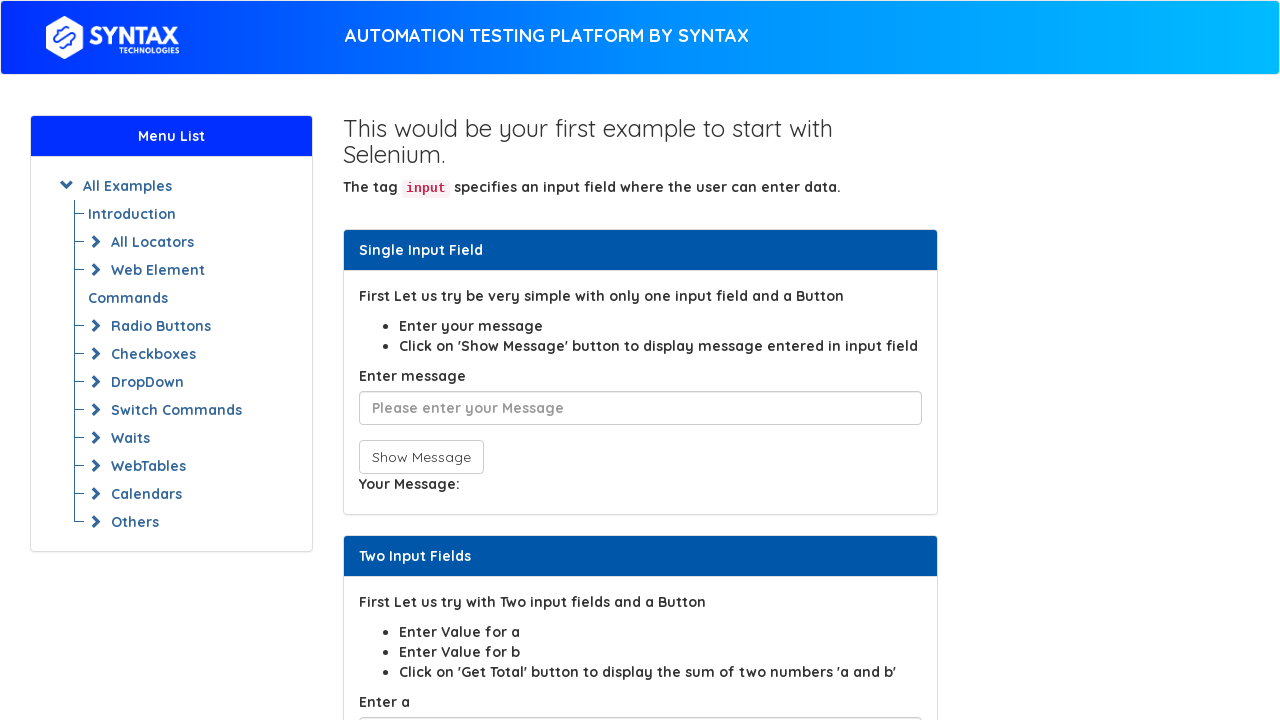

Entered '11' in the first number field (sum1) on input#sum1
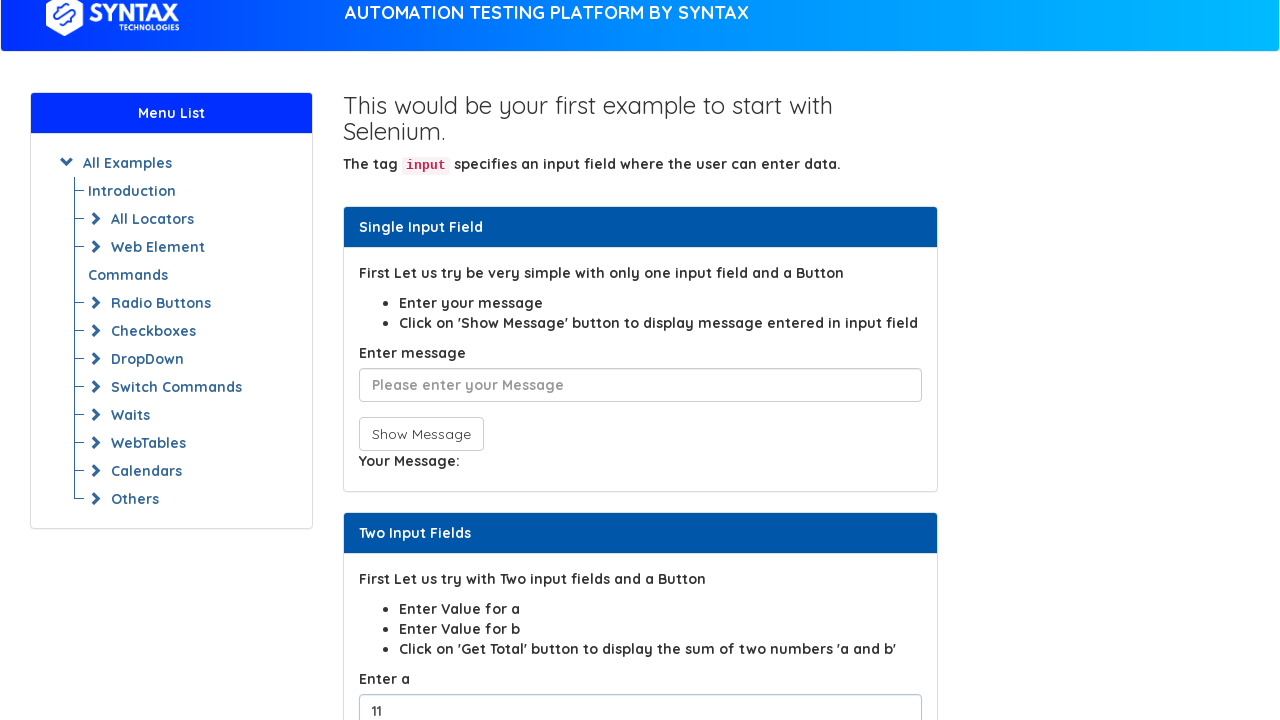

Entered '15' in the second number field (sum2) on input#sum2
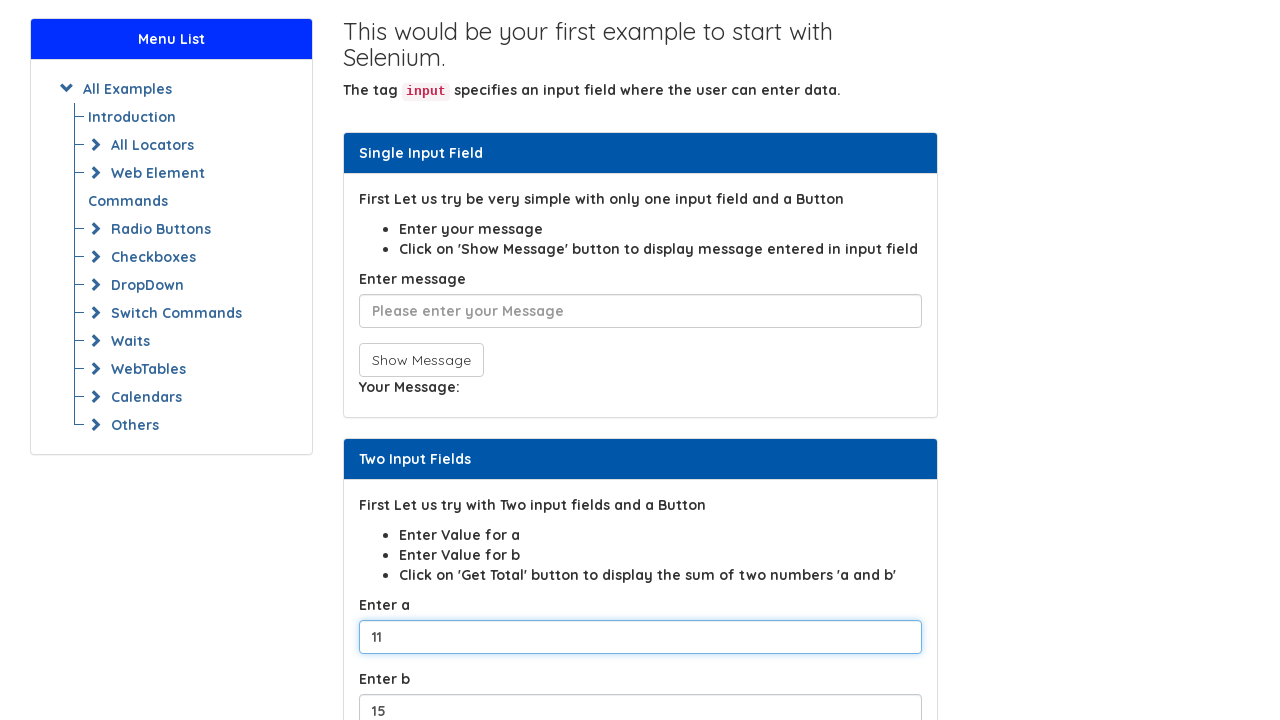

Clicked the calculate button to compute the sum at (402, 360) on button[onclick$='total()']
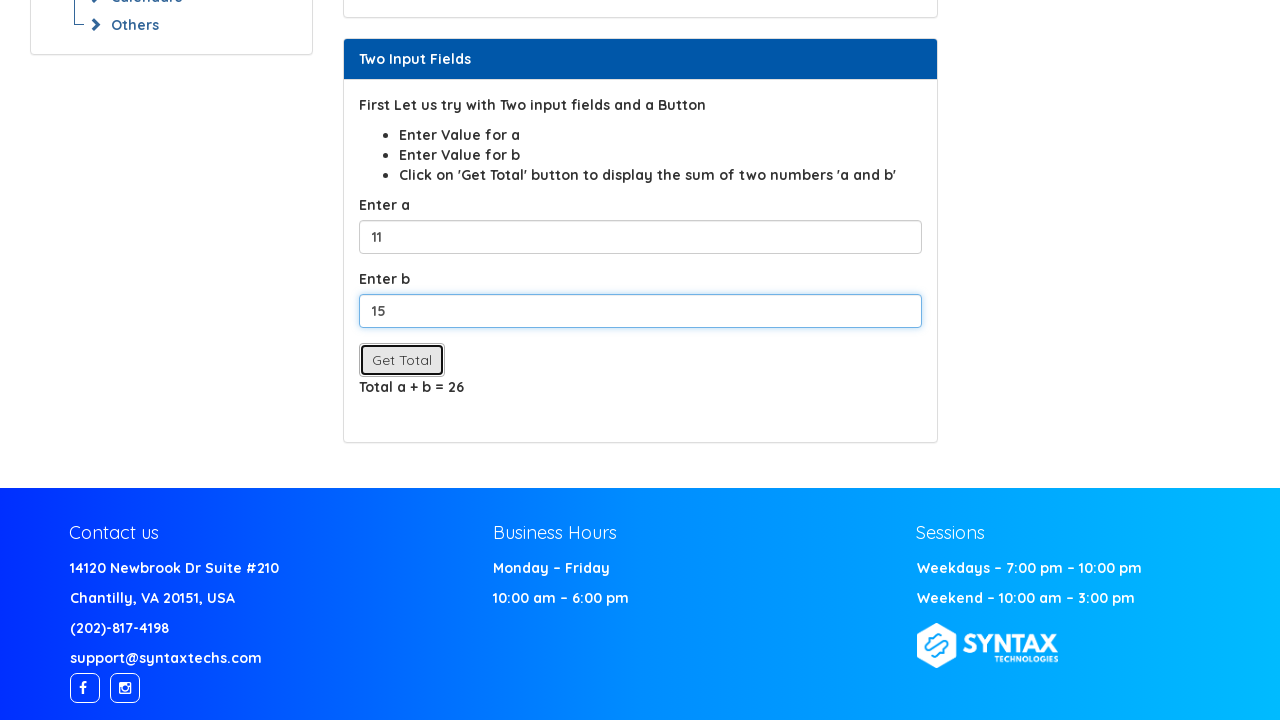

Result displayed in the sum output field
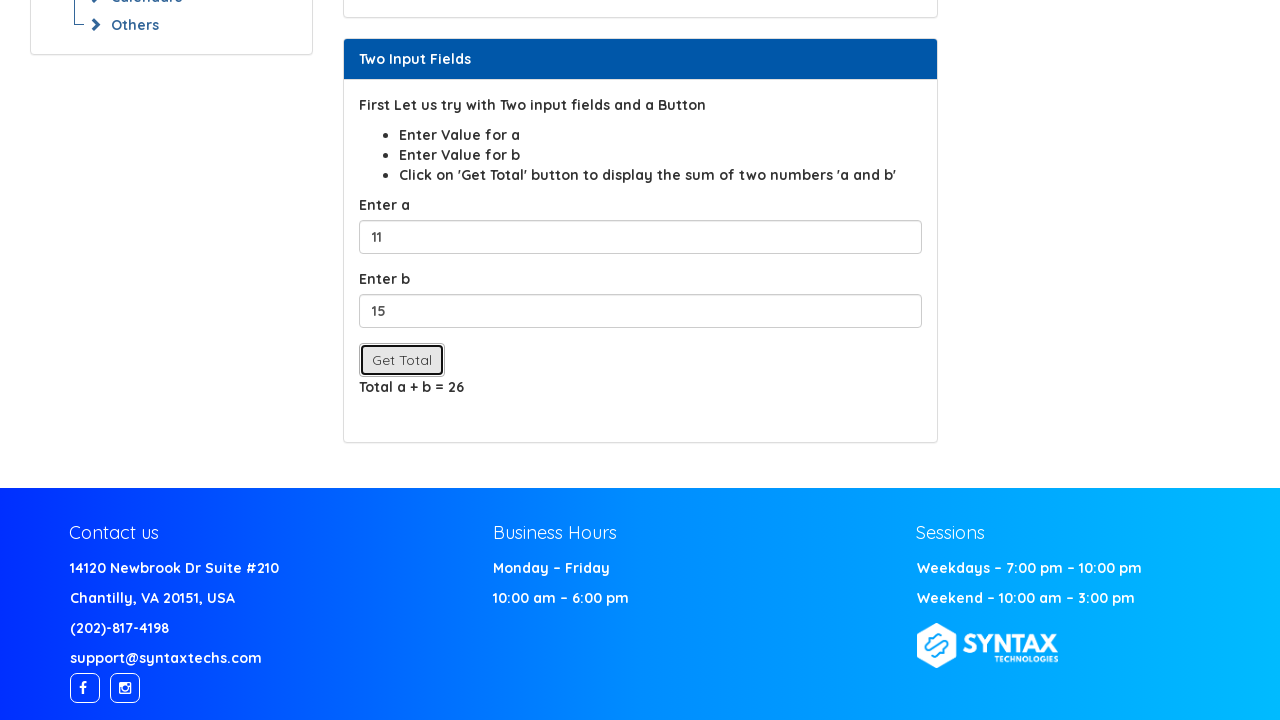

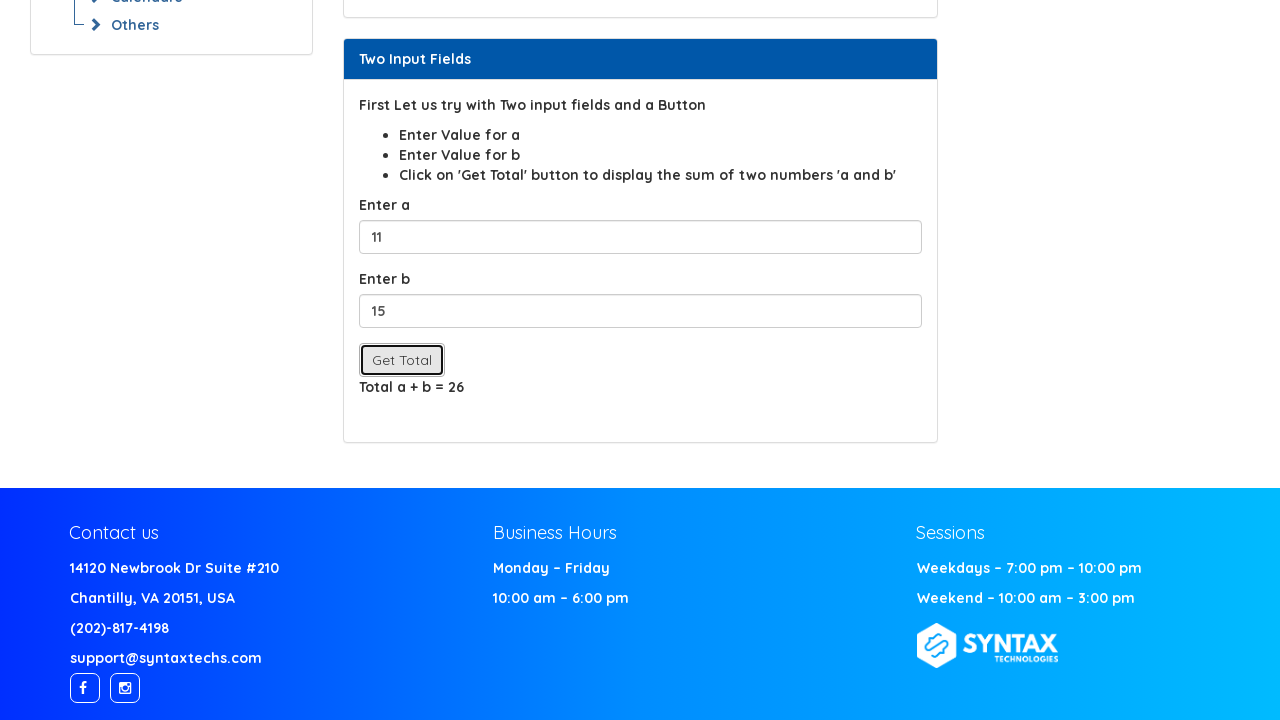